Tests the FAQ accordion section by clicking through all 8 questions and verifying the responses are displayed

Starting URL: https://qa-scooter.praktikum-services.ru/

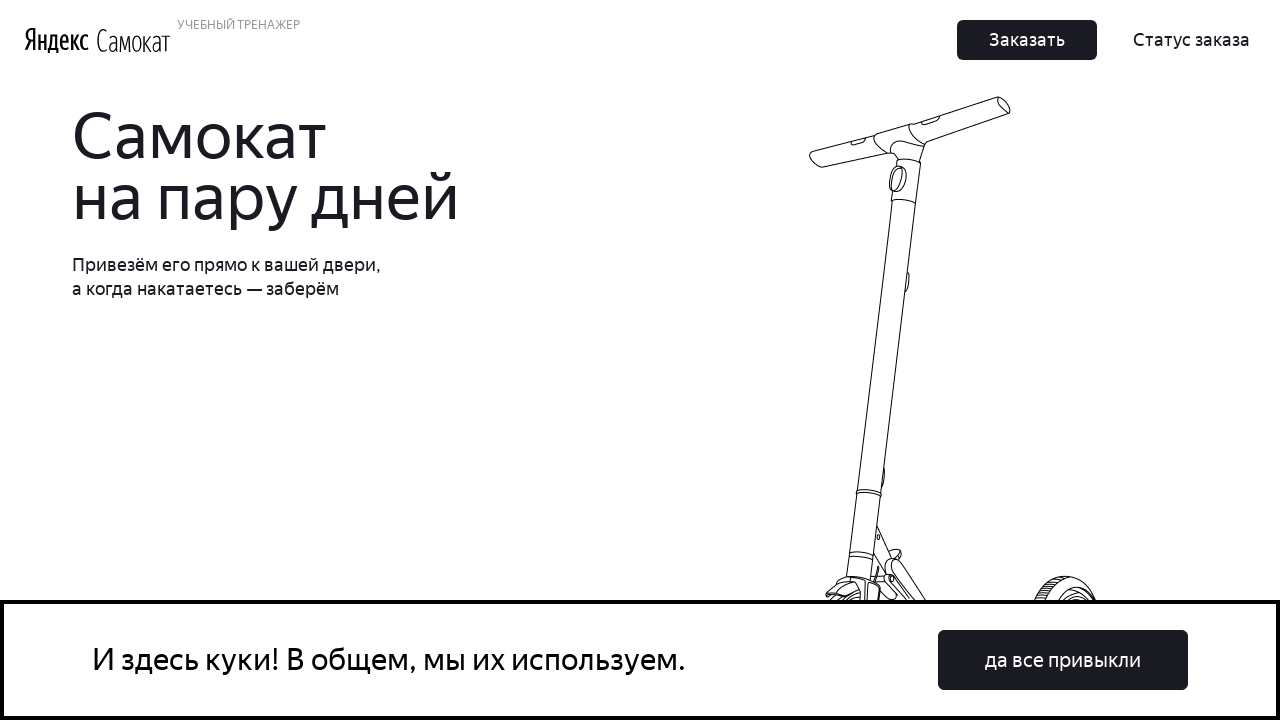

Scrolled to FAQ section
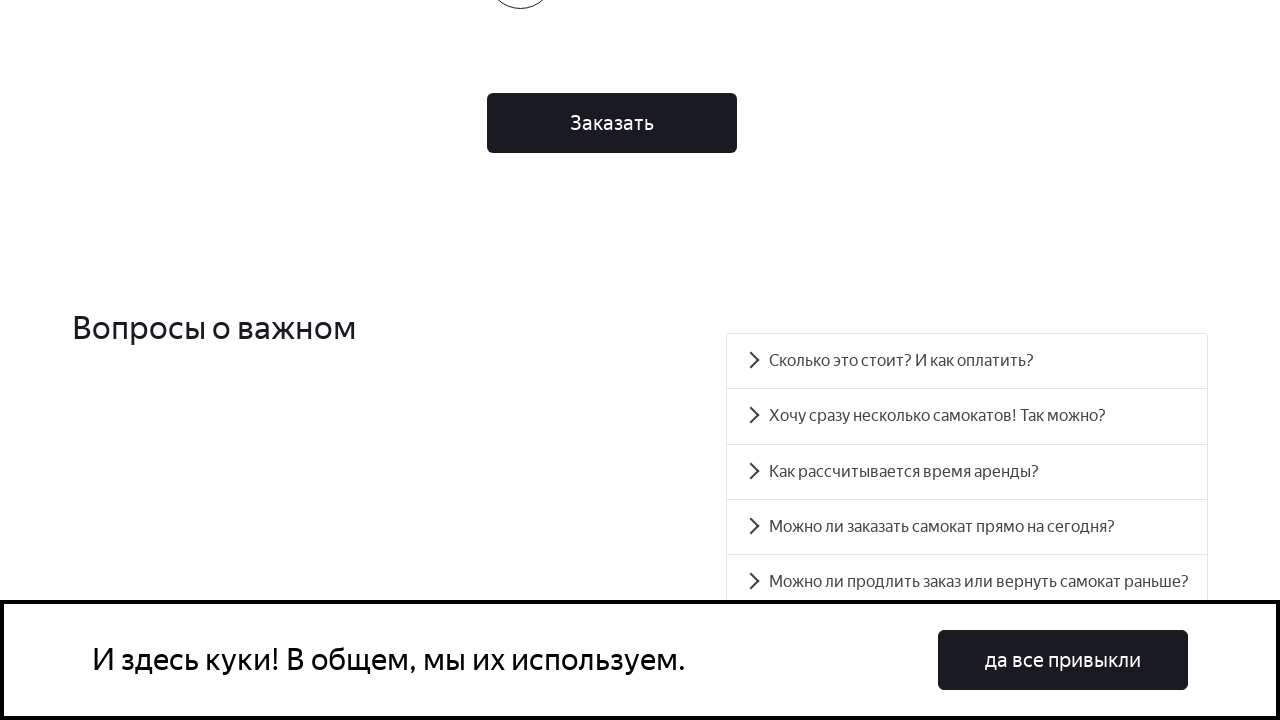

Clicked FAQ question 1 to expand at (967, 361) on xpath=.//div[@id='accordion__heading-0']/..
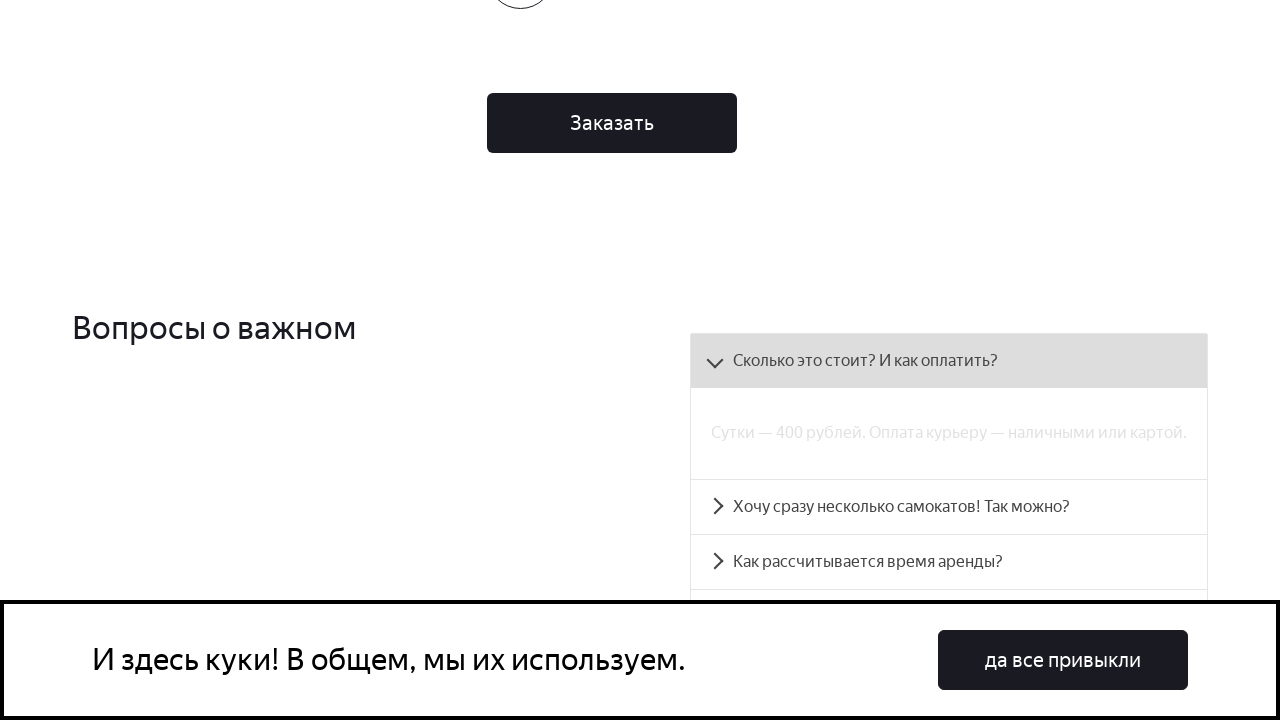

FAQ answer 1 is now visible
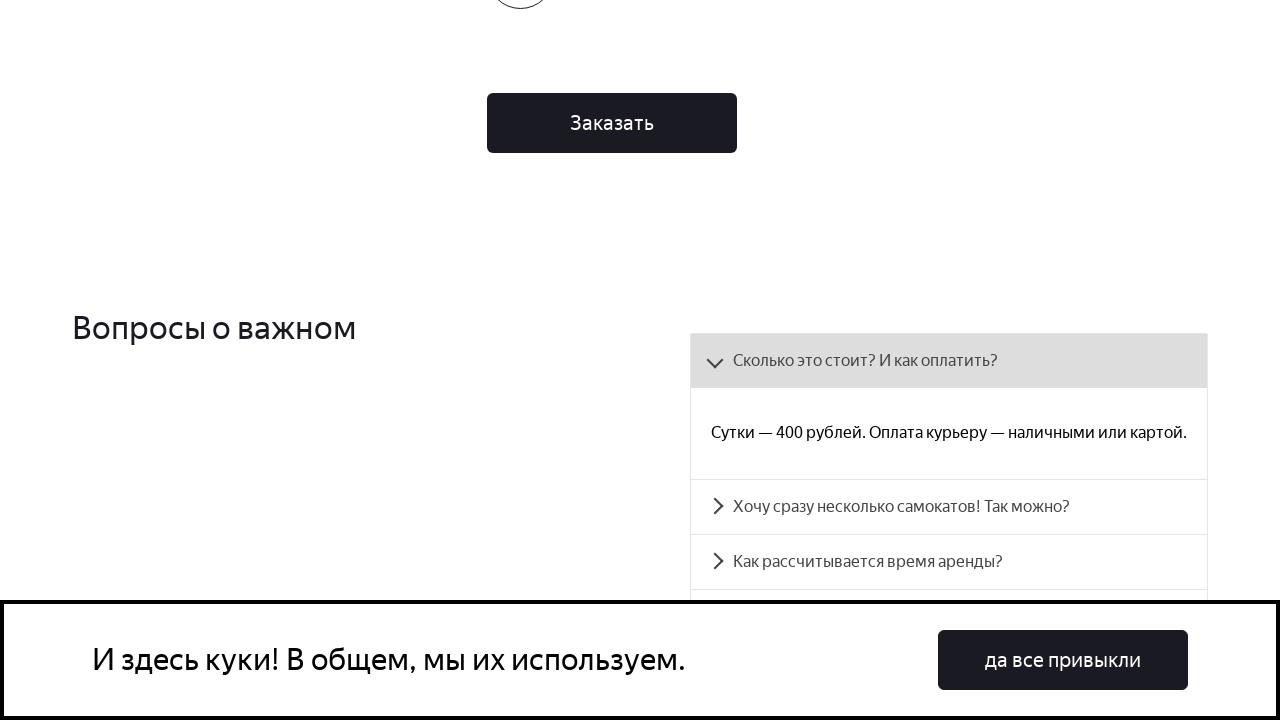

Clicked FAQ question 2 to expand at (949, 507) on xpath=.//div[@id='accordion__heading-1']/..
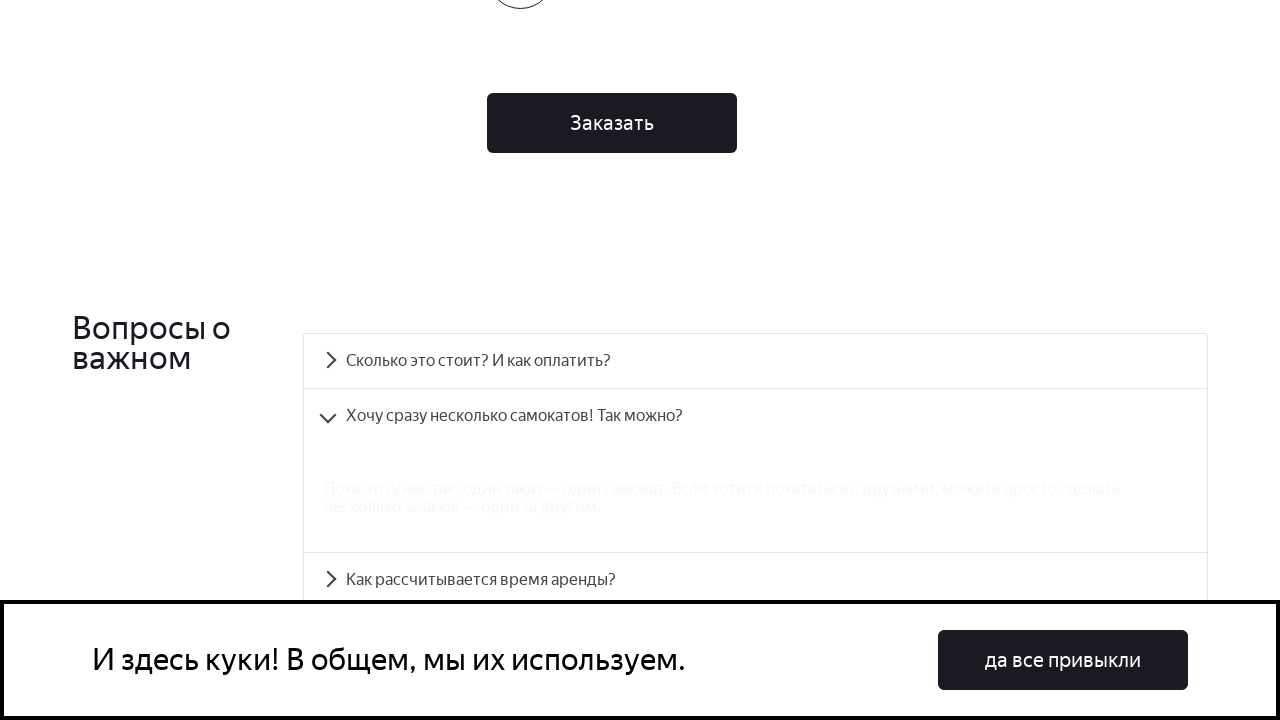

FAQ answer 2 is now visible
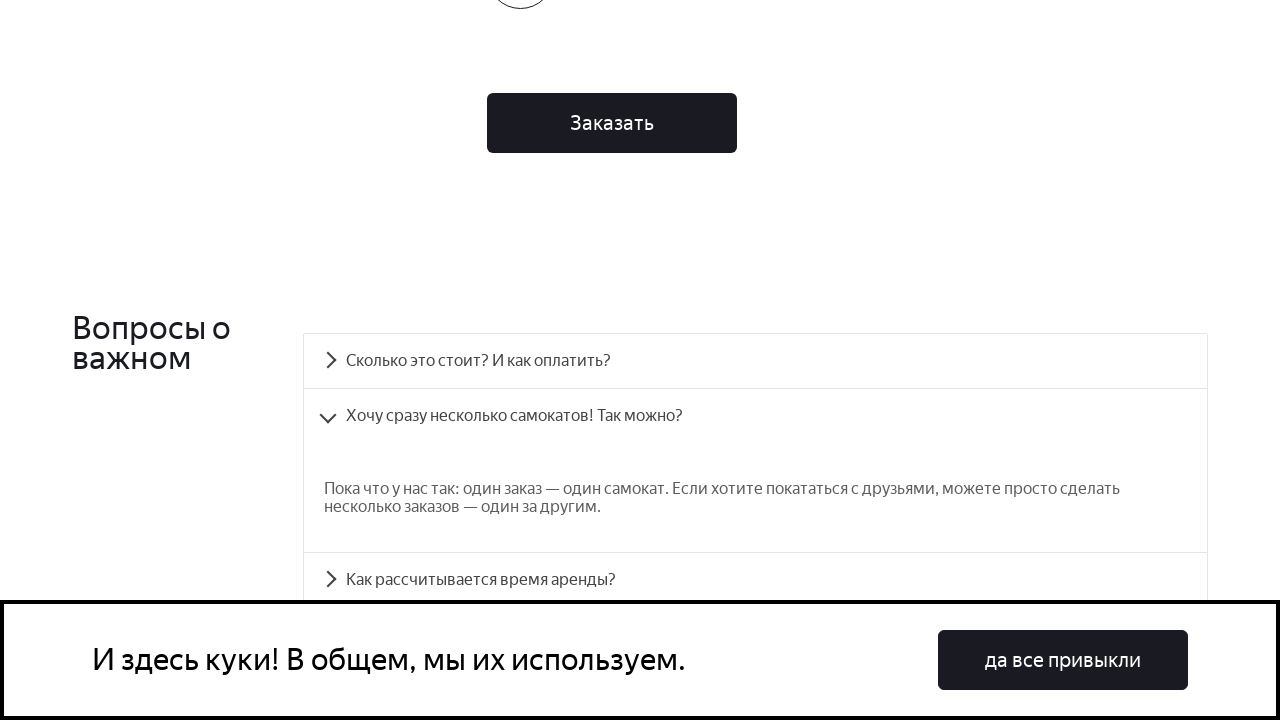

Clicked FAQ question 3 to expand at (755, 580) on xpath=.//div[@id='accordion__heading-2']/..
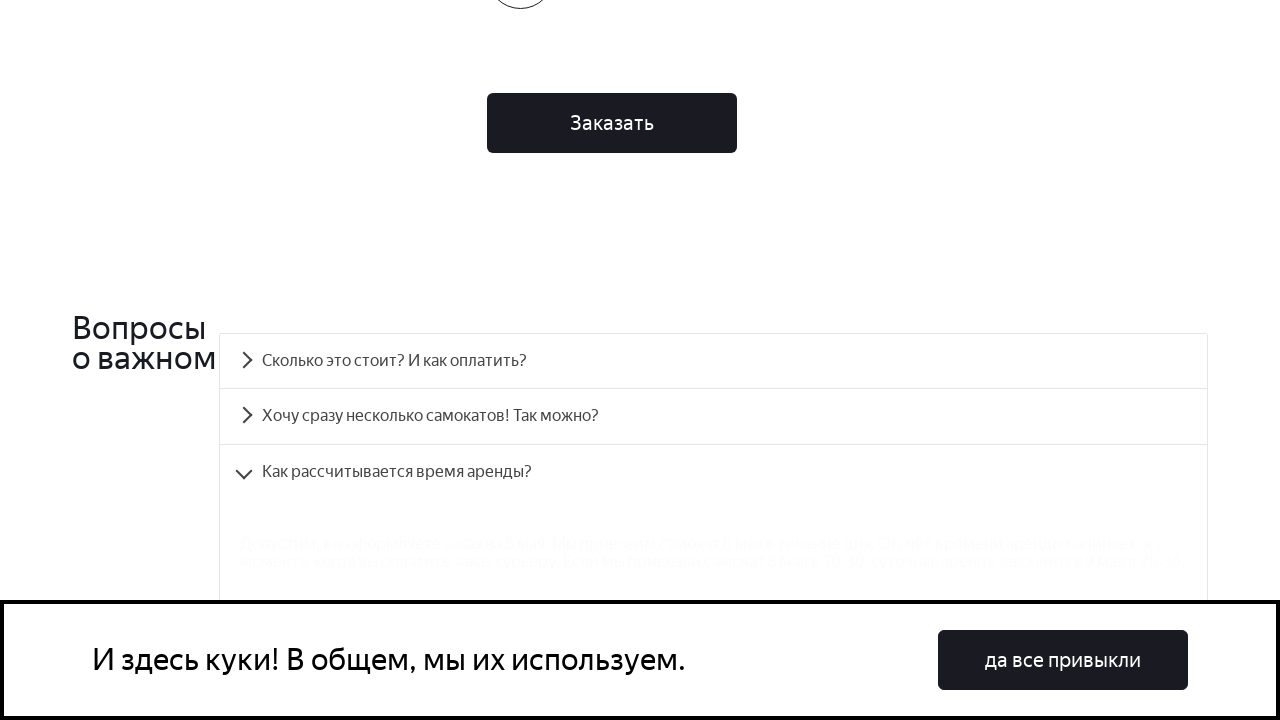

FAQ answer 3 is now visible
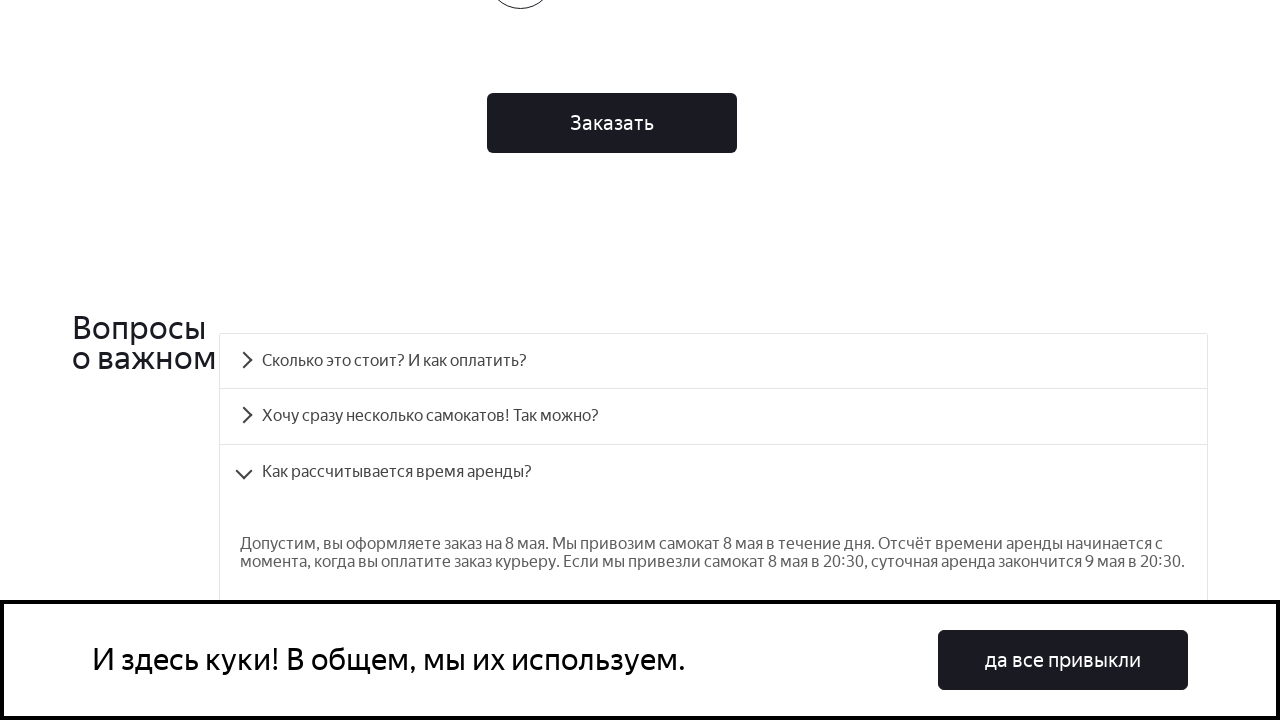

Clicked FAQ question 4 to expand at (714, 361) on xpath=.//div[@id='accordion__heading-3']/..
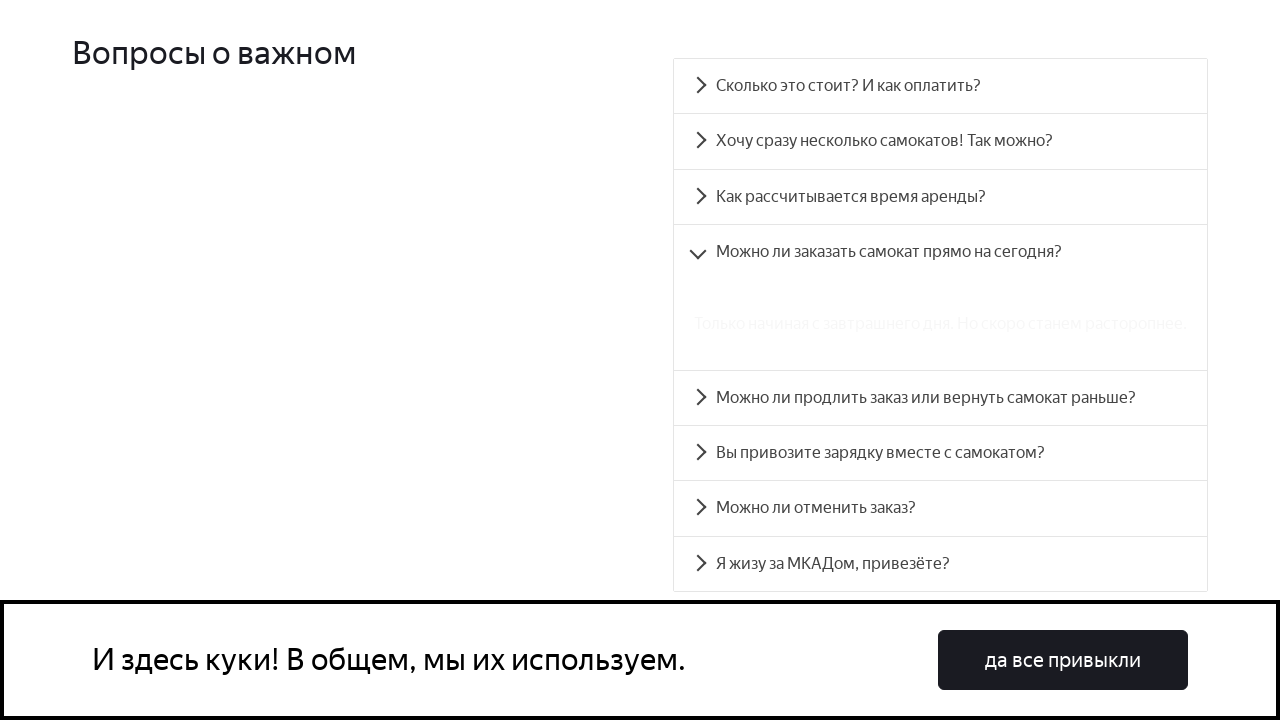

FAQ answer 4 is now visible
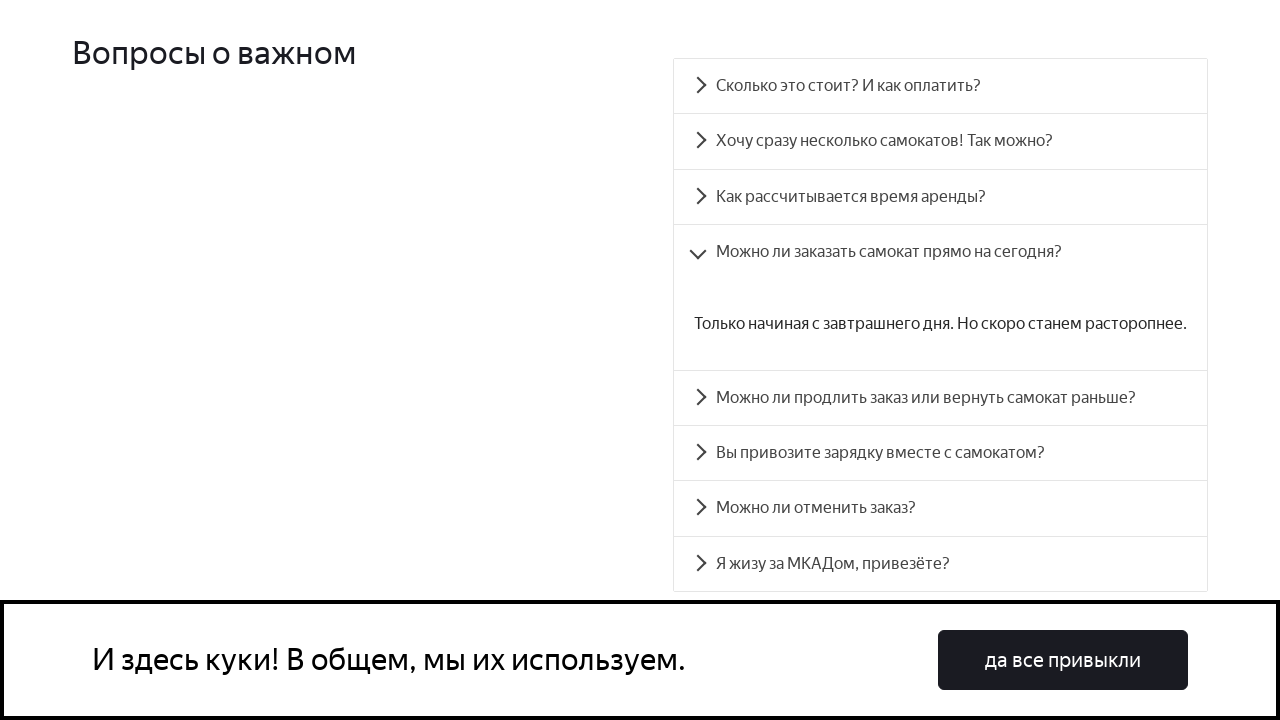

Clicked FAQ question 5 to expand at (940, 398) on xpath=.//div[@id='accordion__heading-4']/..
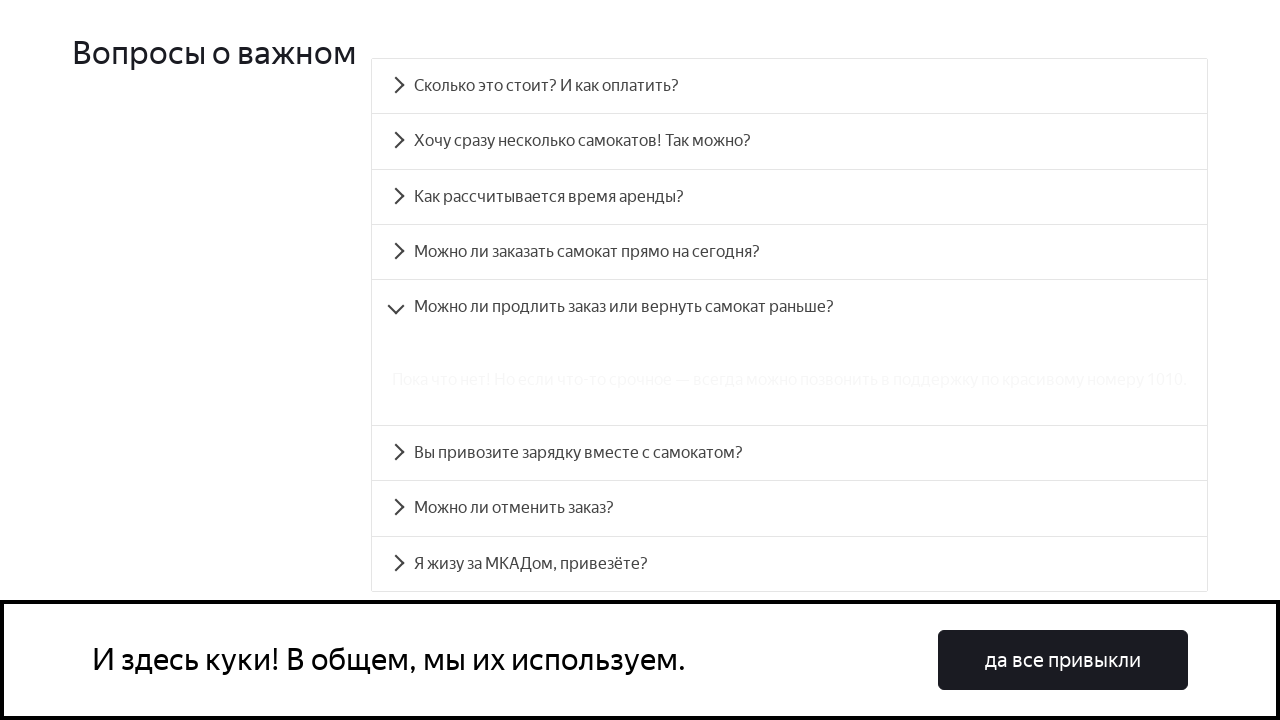

FAQ answer 5 is now visible
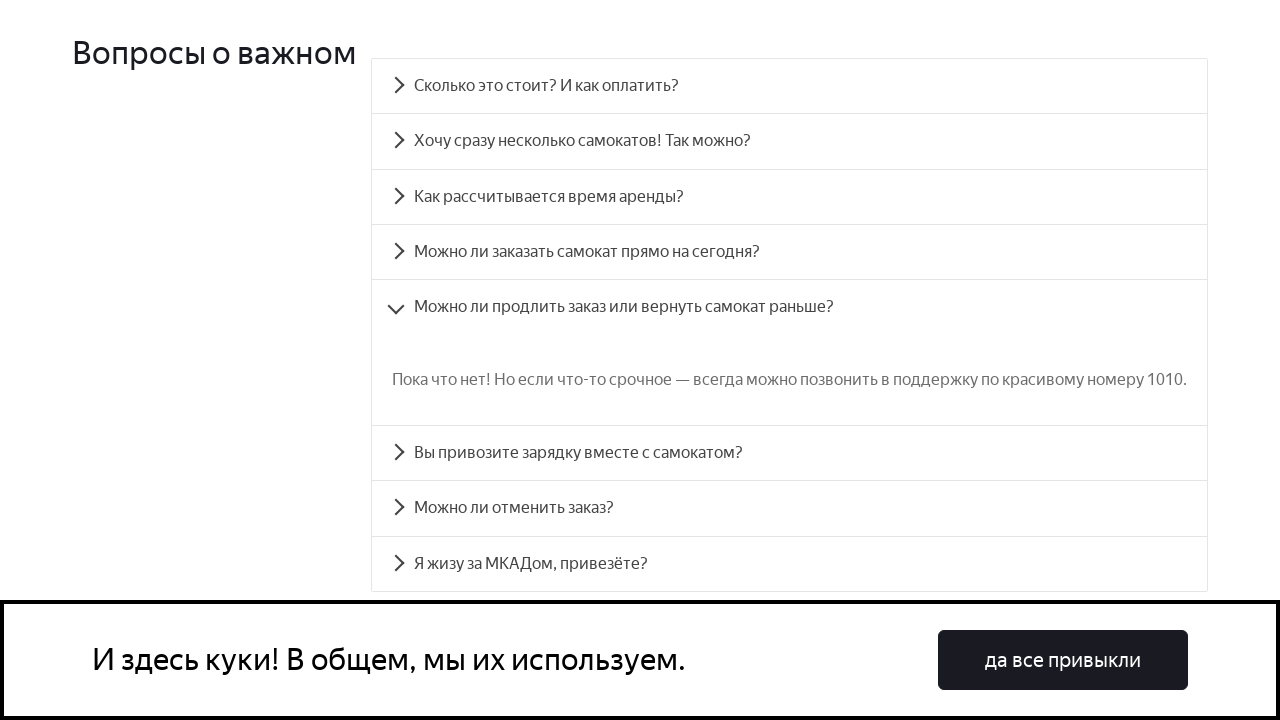

Clicked FAQ question 6 to expand at (790, 453) on xpath=.//div[@id='accordion__heading-5']/..
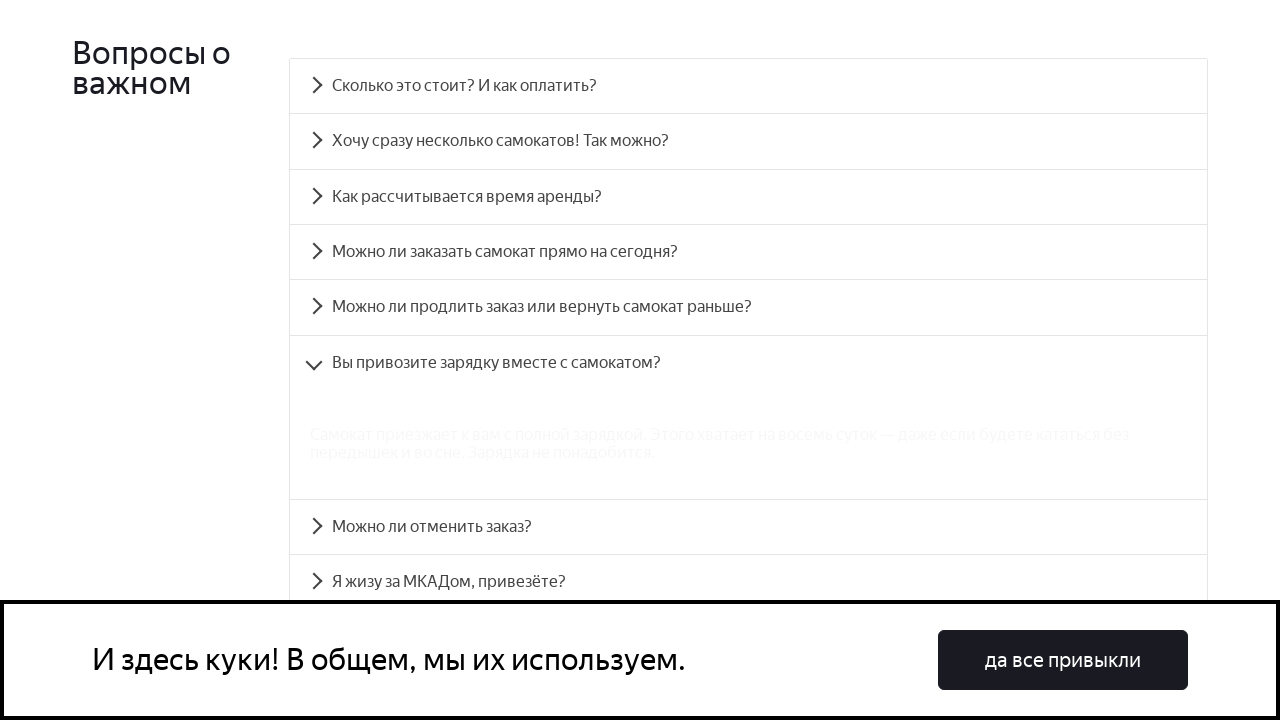

FAQ answer 6 is now visible
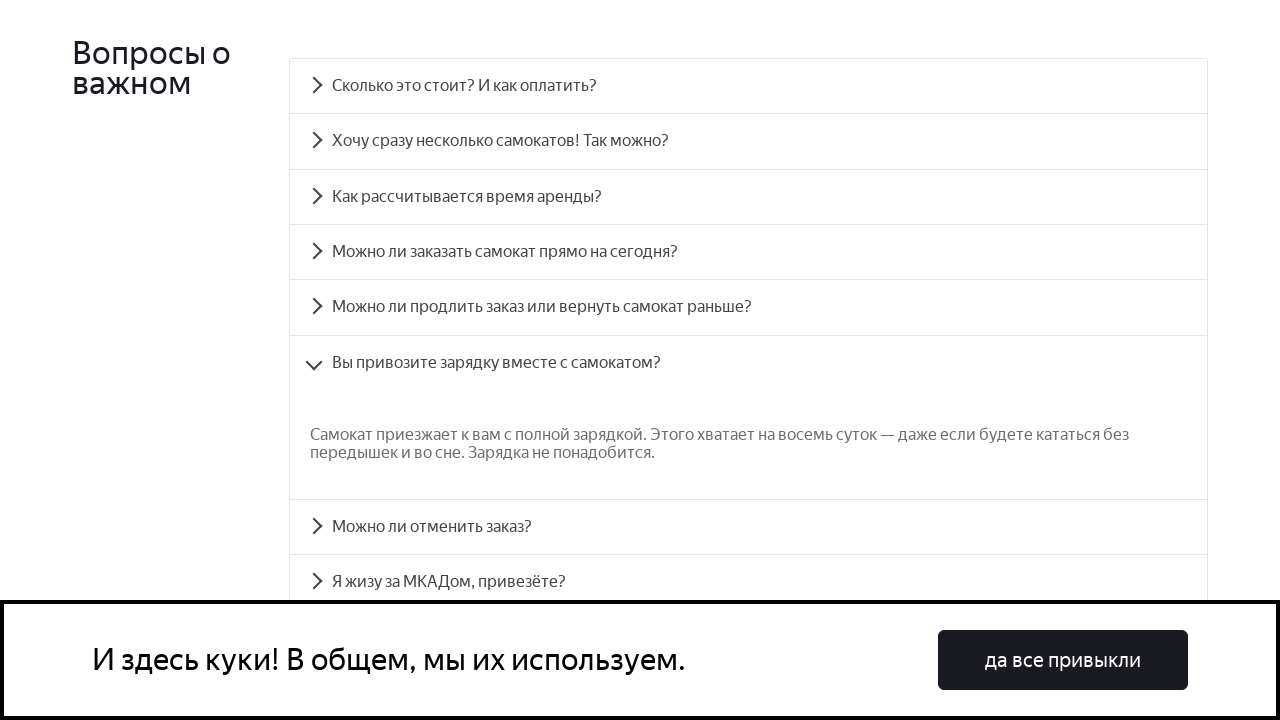

Clicked FAQ question 7 to expand at (748, 527) on xpath=.//div[@id='accordion__heading-6']/..
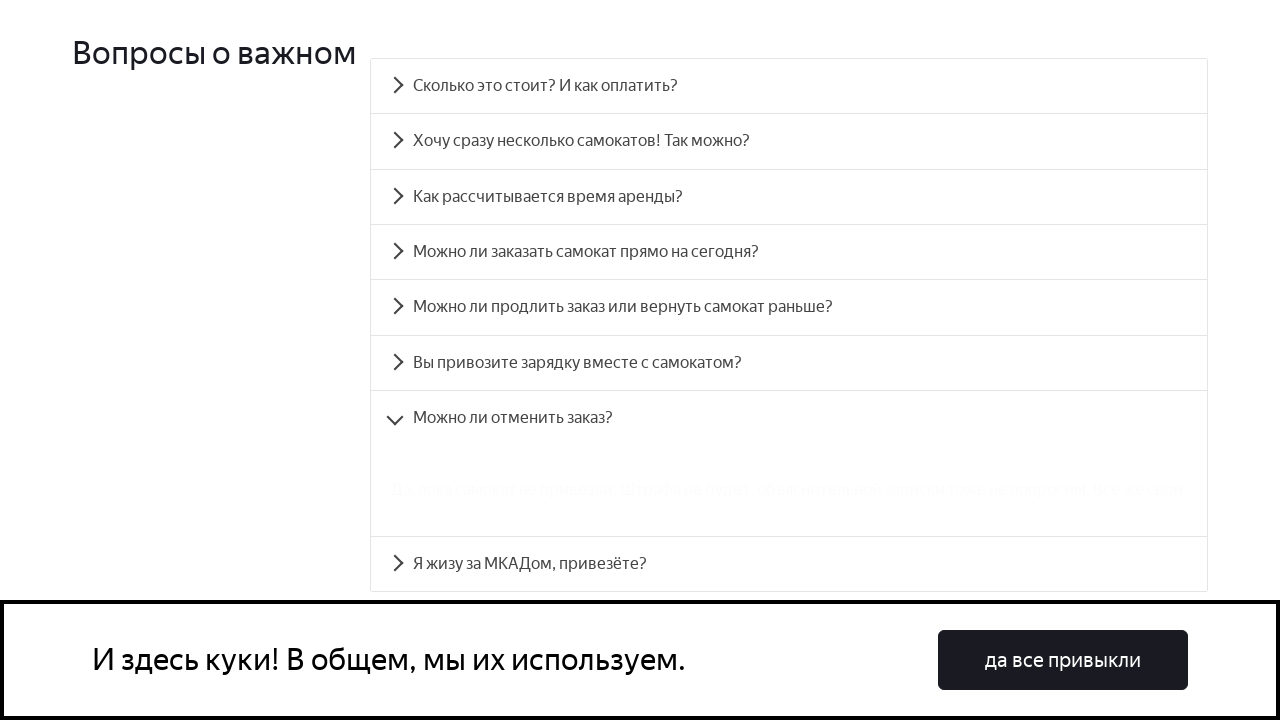

FAQ answer 7 is now visible
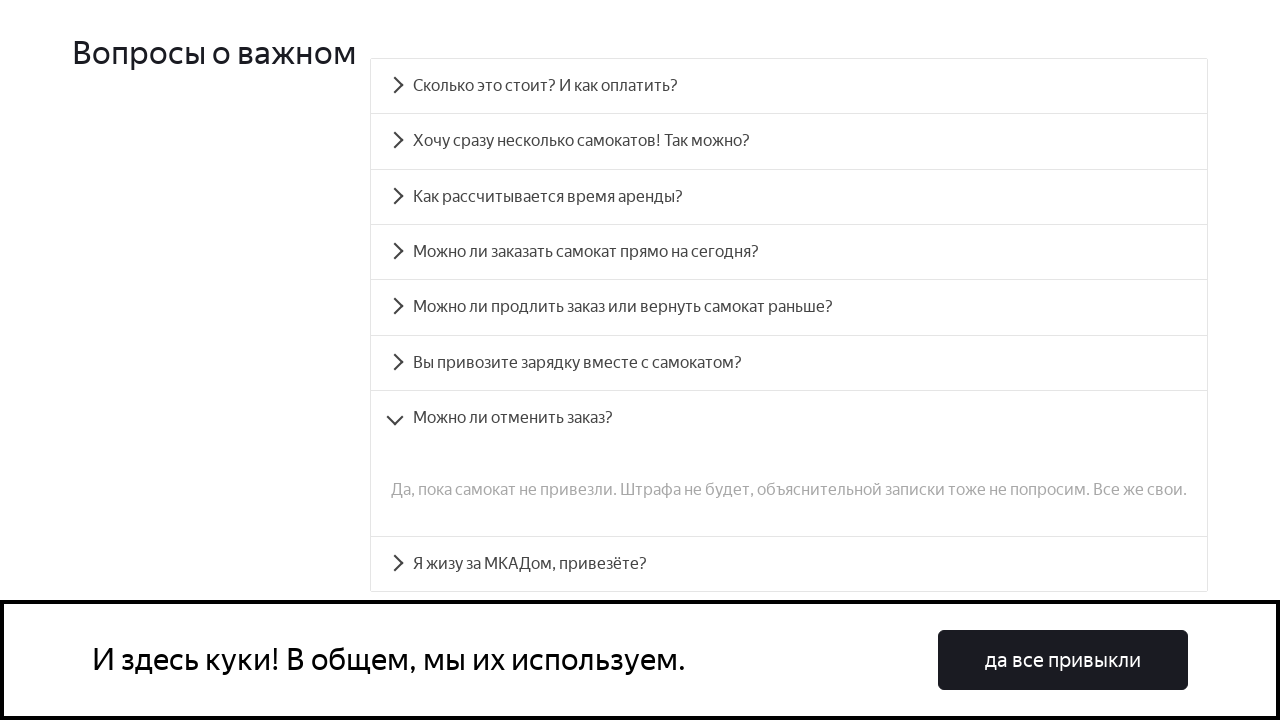

Clicked FAQ question 8 to expand at (789, 564) on xpath=.//div[@id='accordion__heading-7']/..
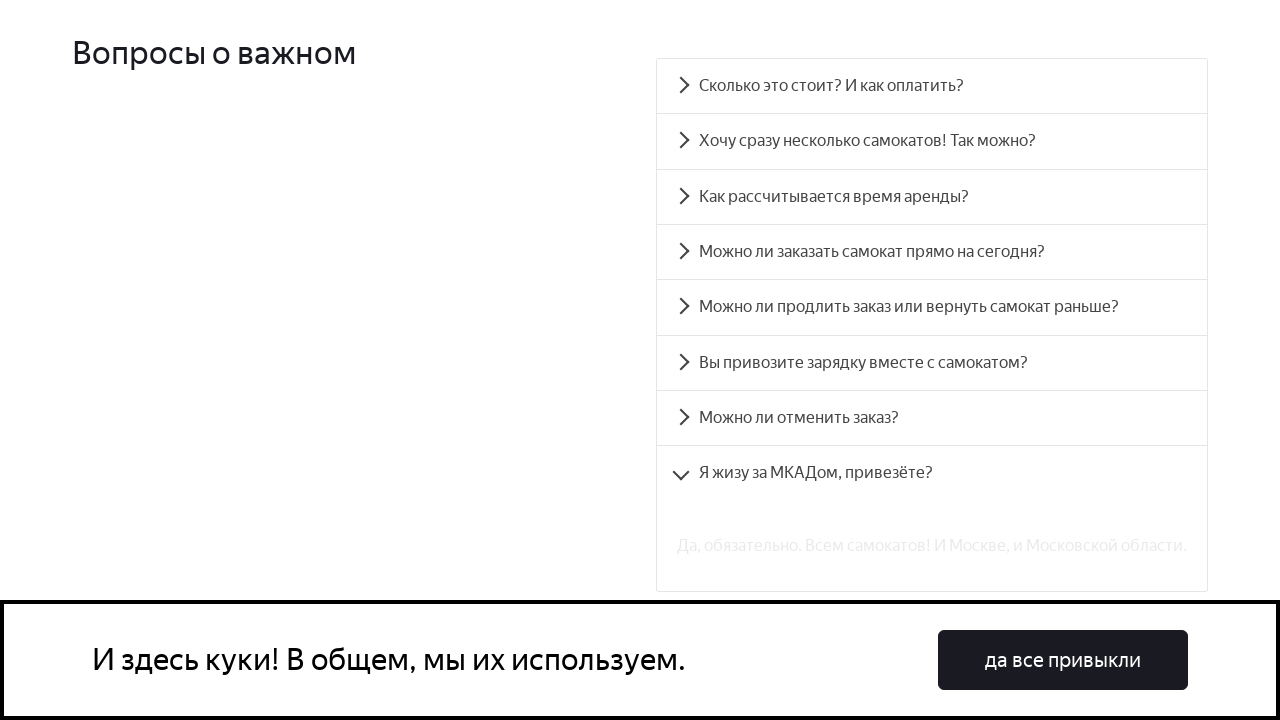

FAQ answer 8 is now visible
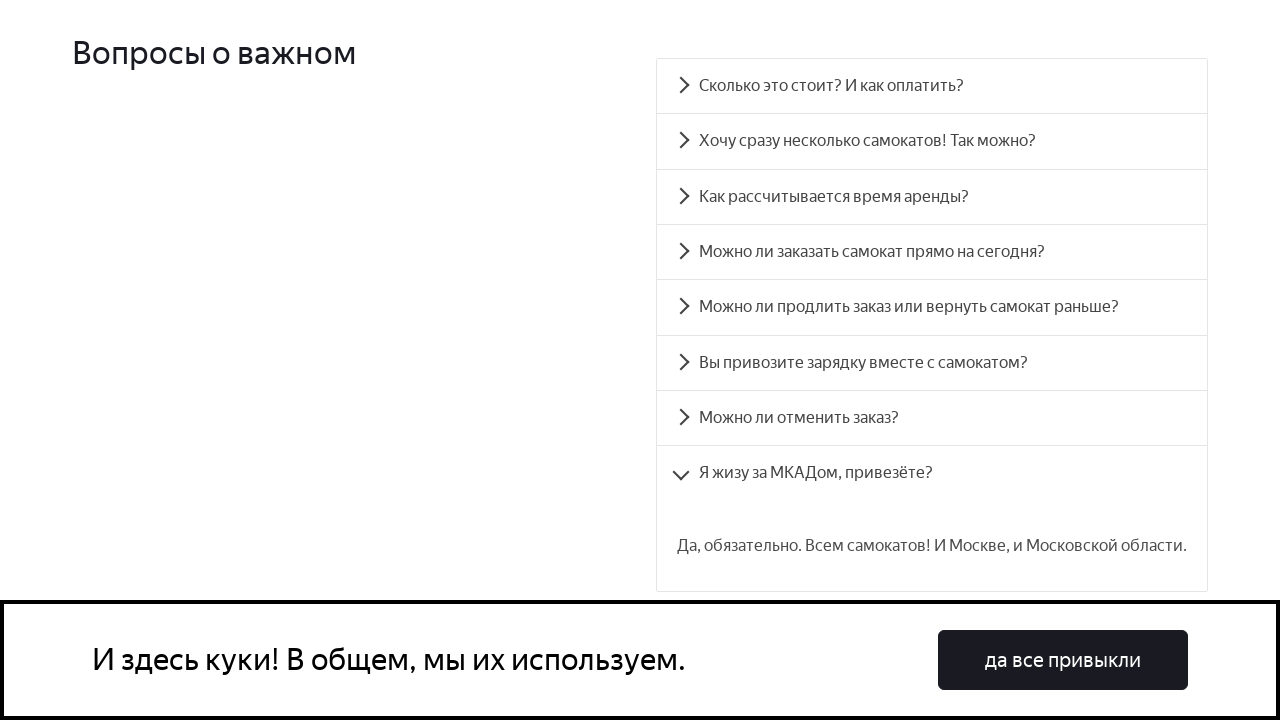

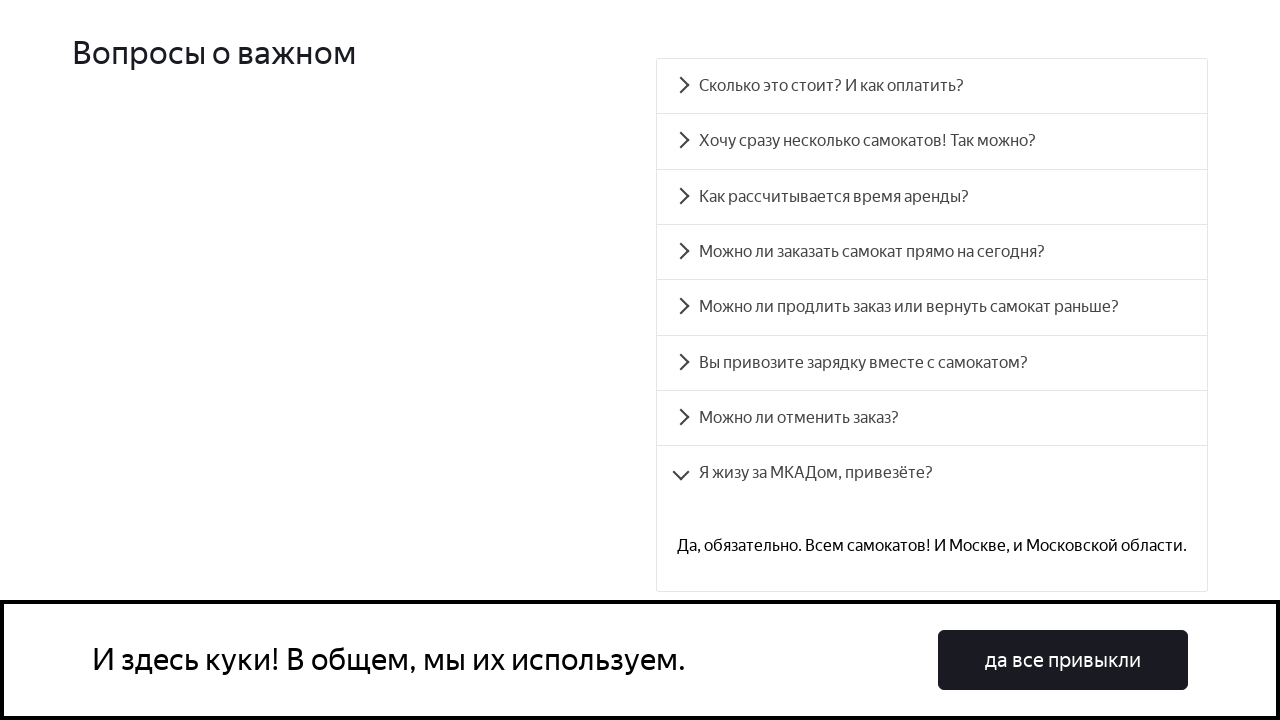